Tests dynamic dropdown selection on a form by selecting state and city values and verifying the selections

Starting URL: https://demoqa.com/automation-practice-form

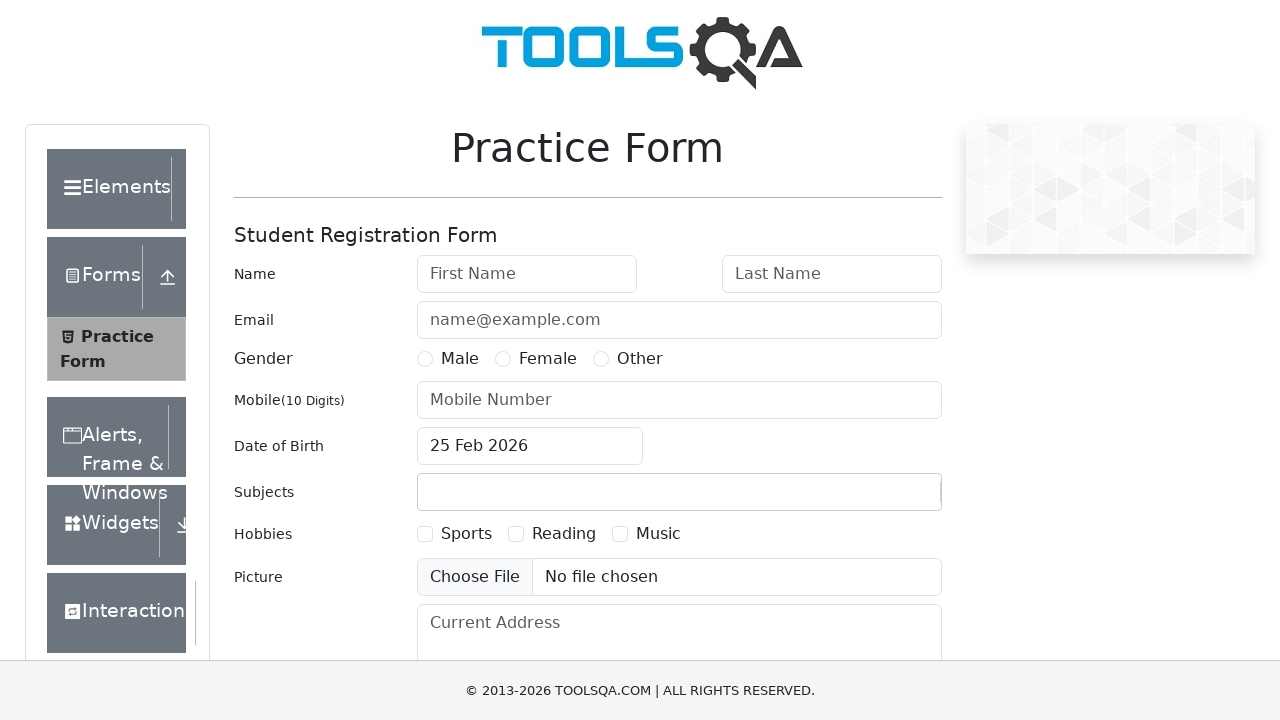

Scrolled state field into view
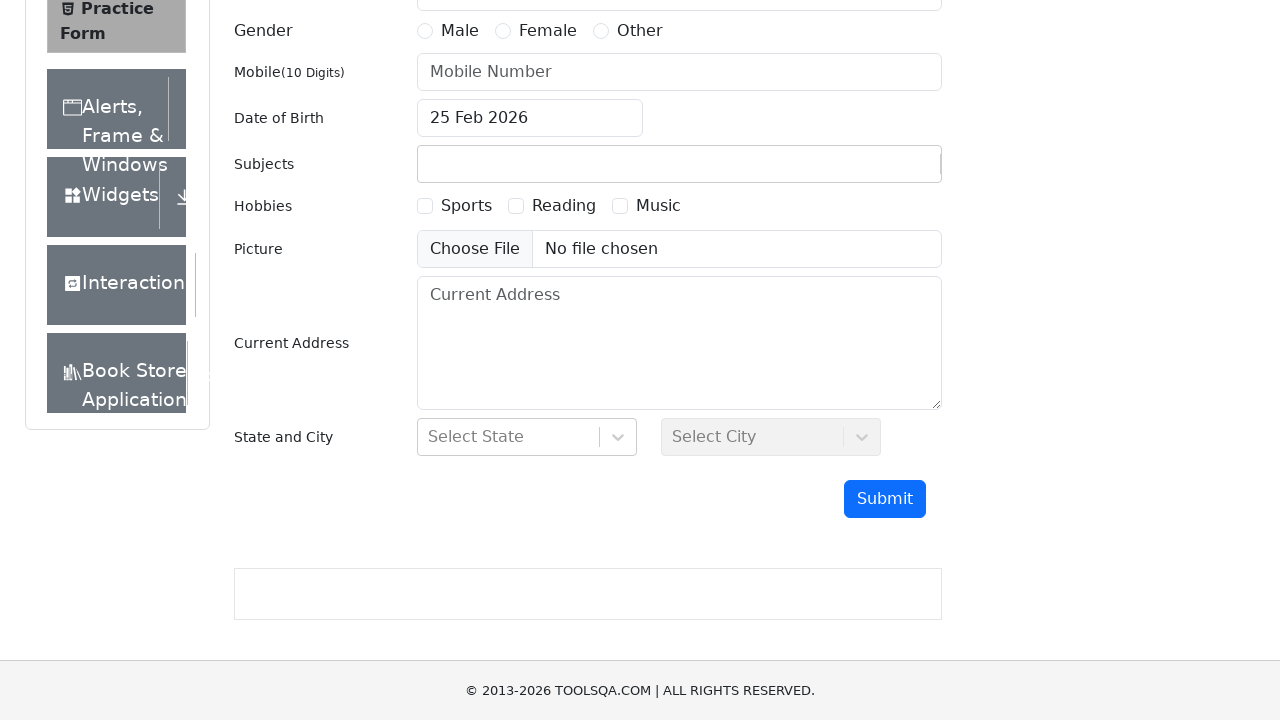

Clicked on state dropdown to open options at (527, 437) on #state
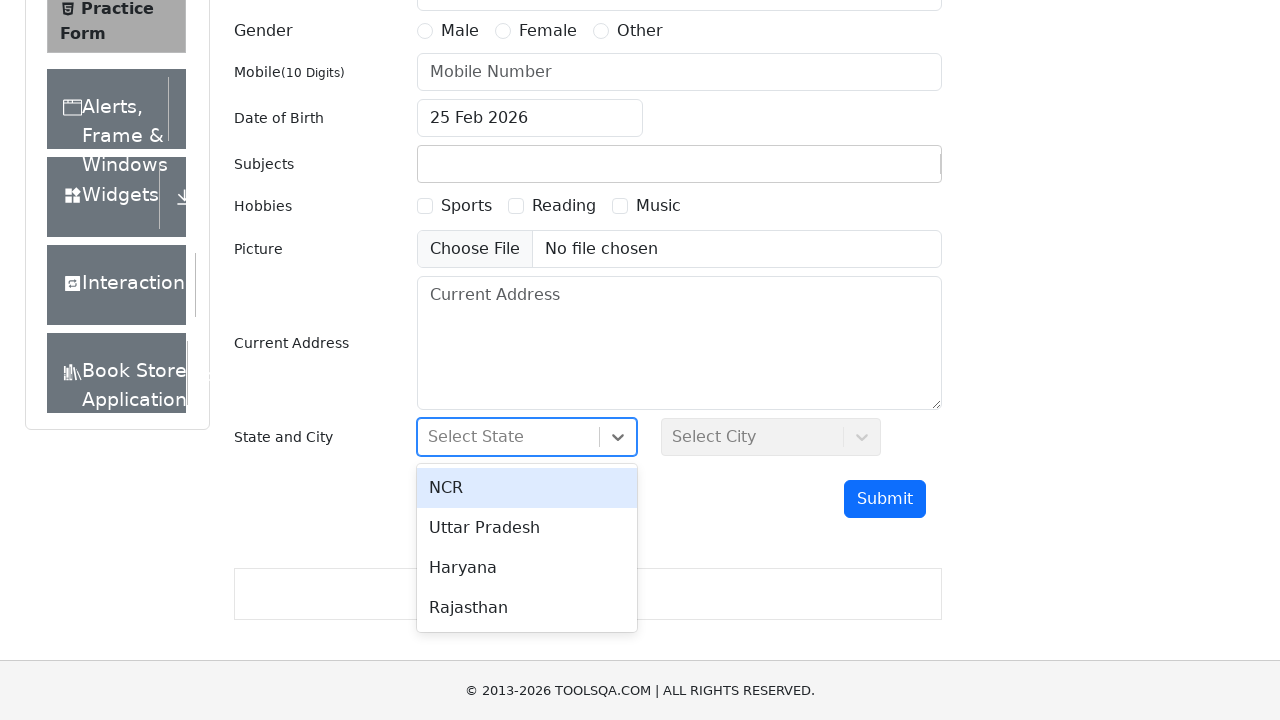

Selected NCR from state dropdown options at (527, 488) on xpath=//div[contains(text(),'NCR')]
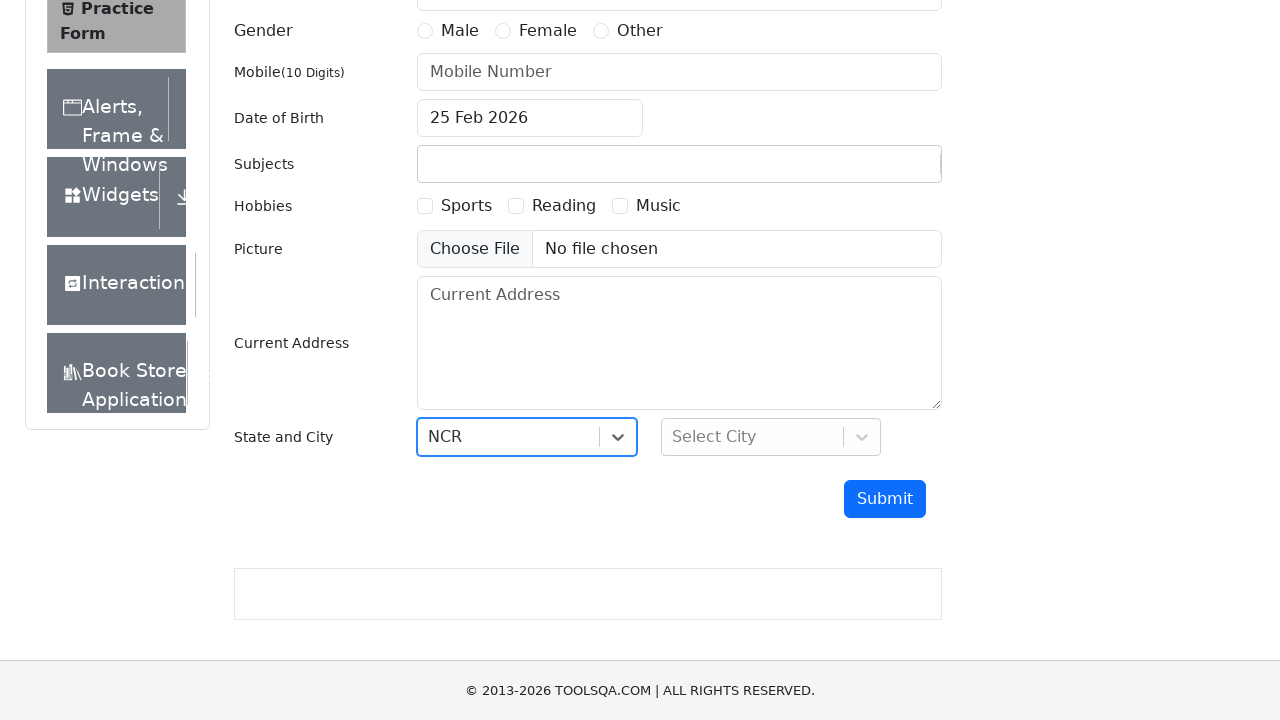

Clicked on city dropdown to open options at (771, 437) on #city
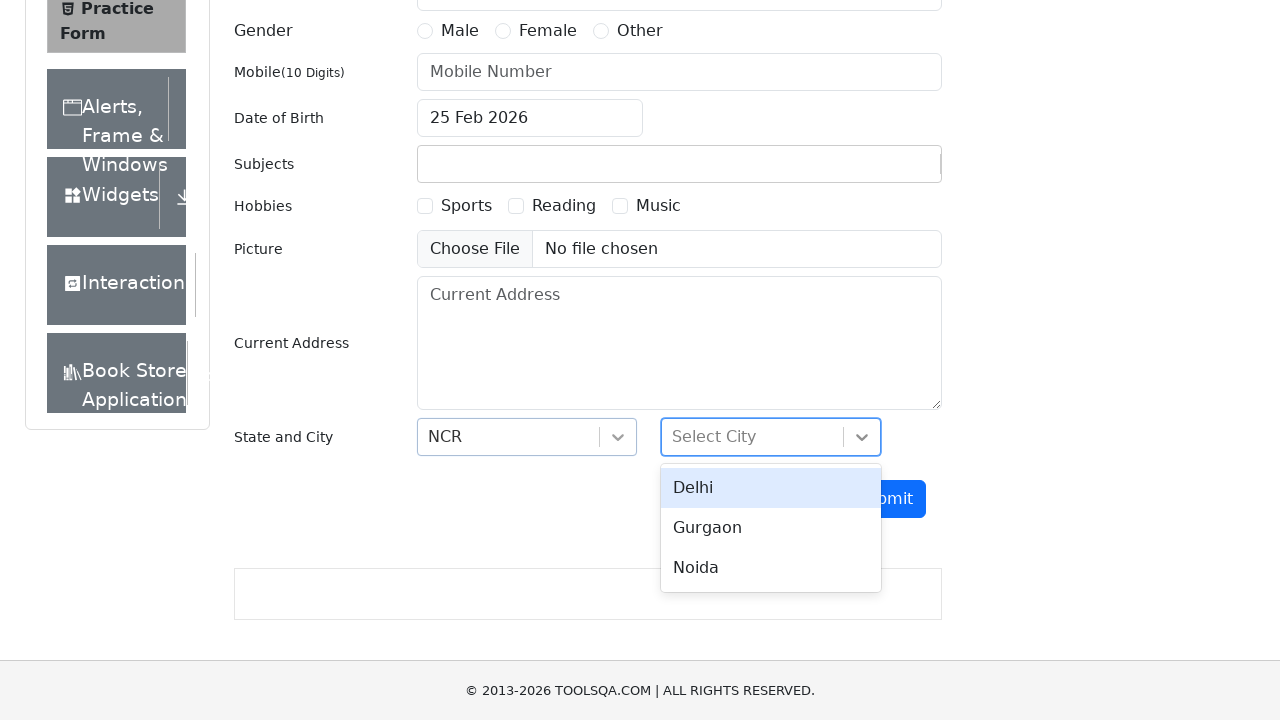

Selected Gurgaon from city dropdown options at (771, 528) on xpath=//div[contains(text(),'Gurgaon')]
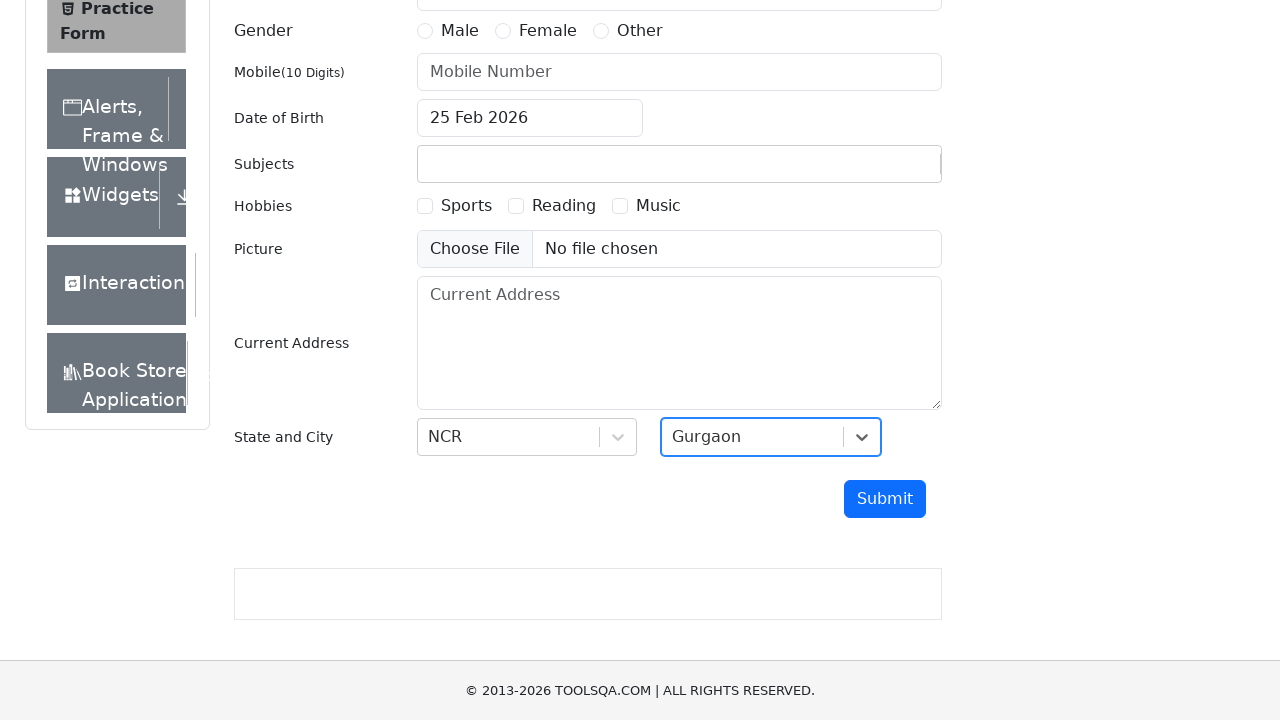

Retrieved selected state value
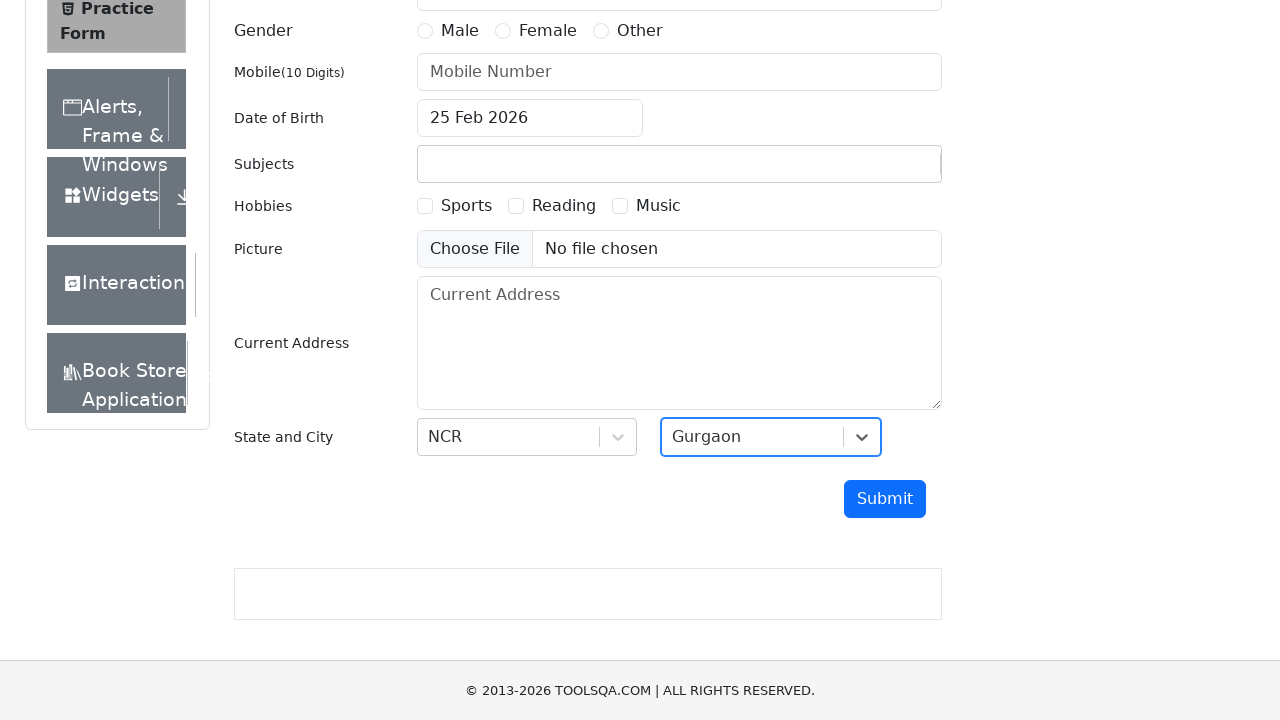

Retrieved selected city value
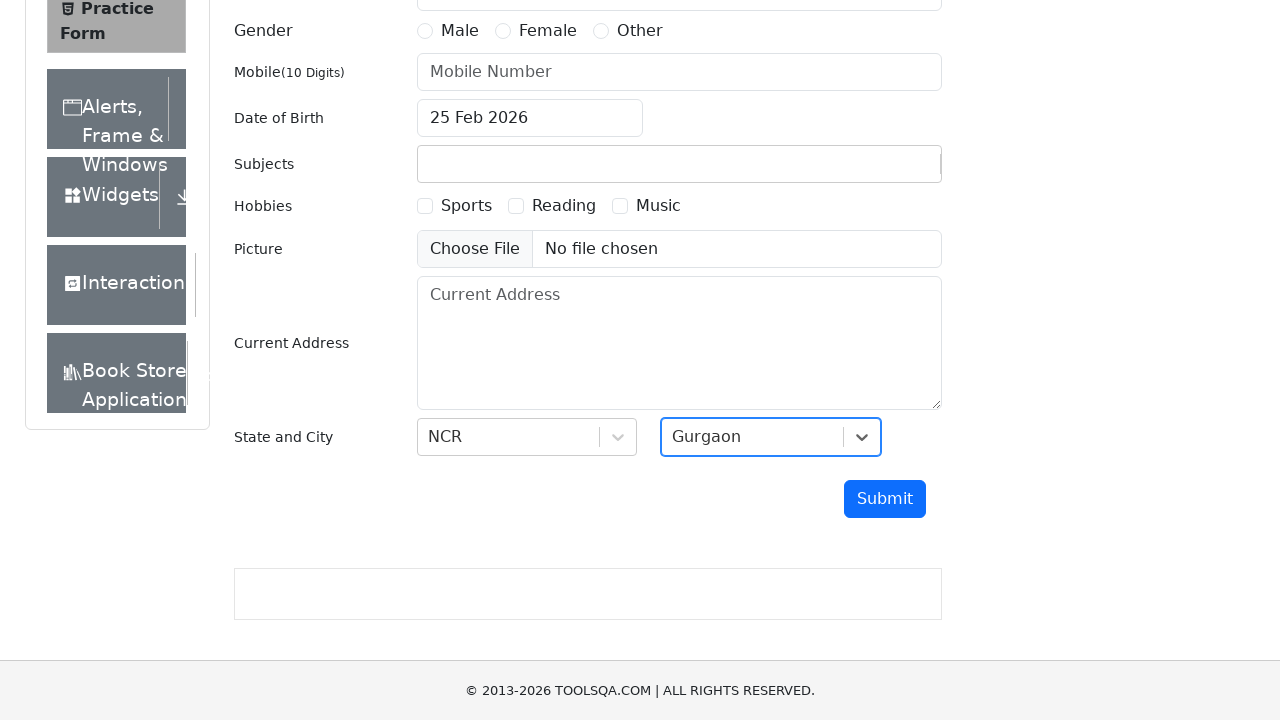

Verified state selection is NCR
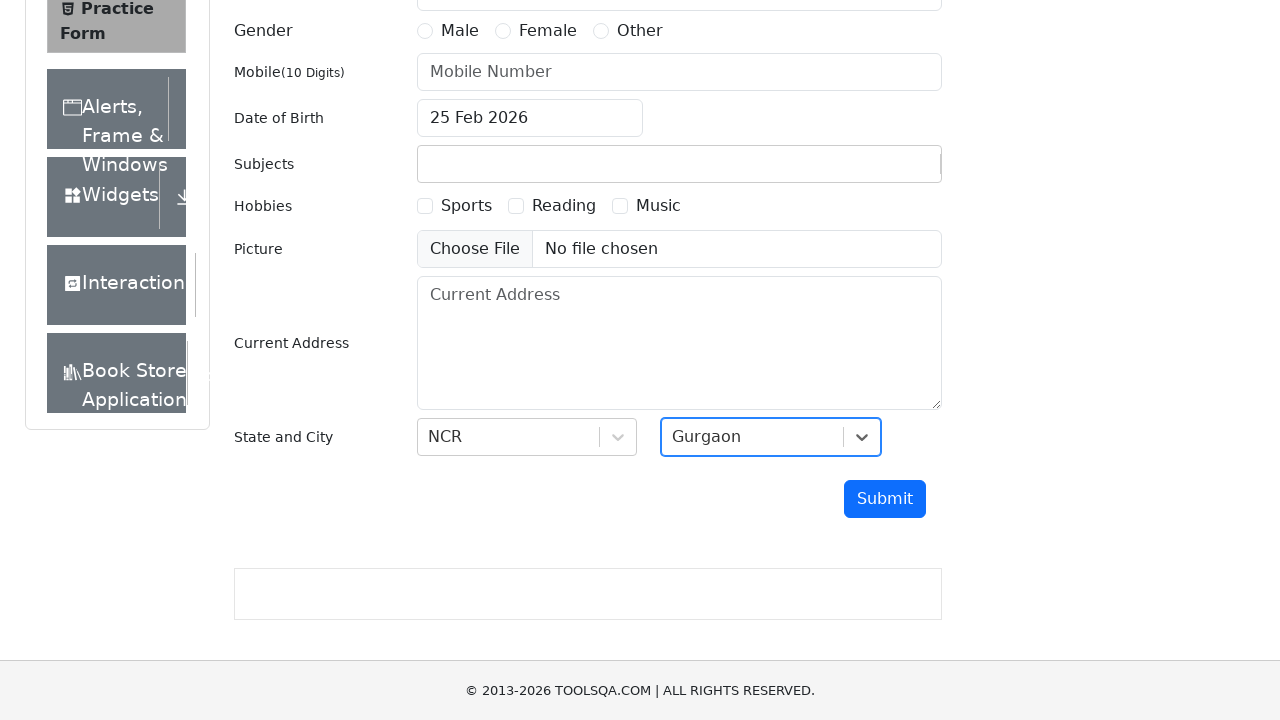

Verified city selection is Gurgaon
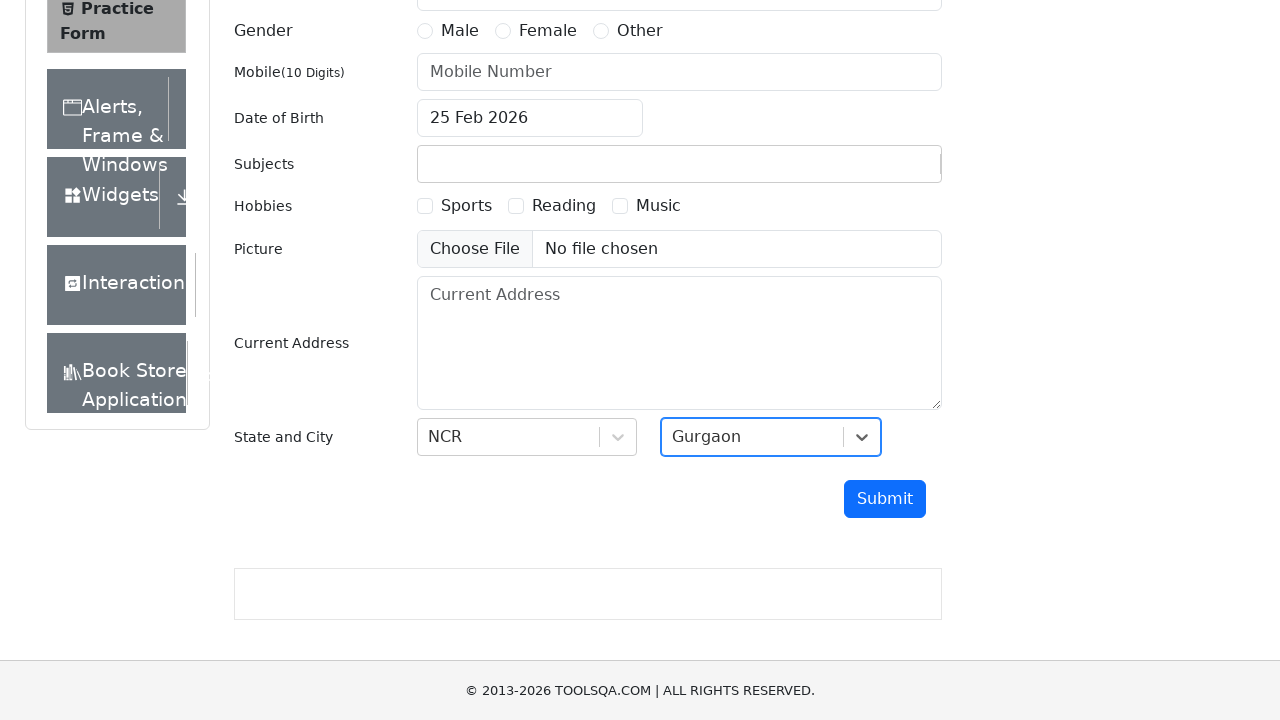

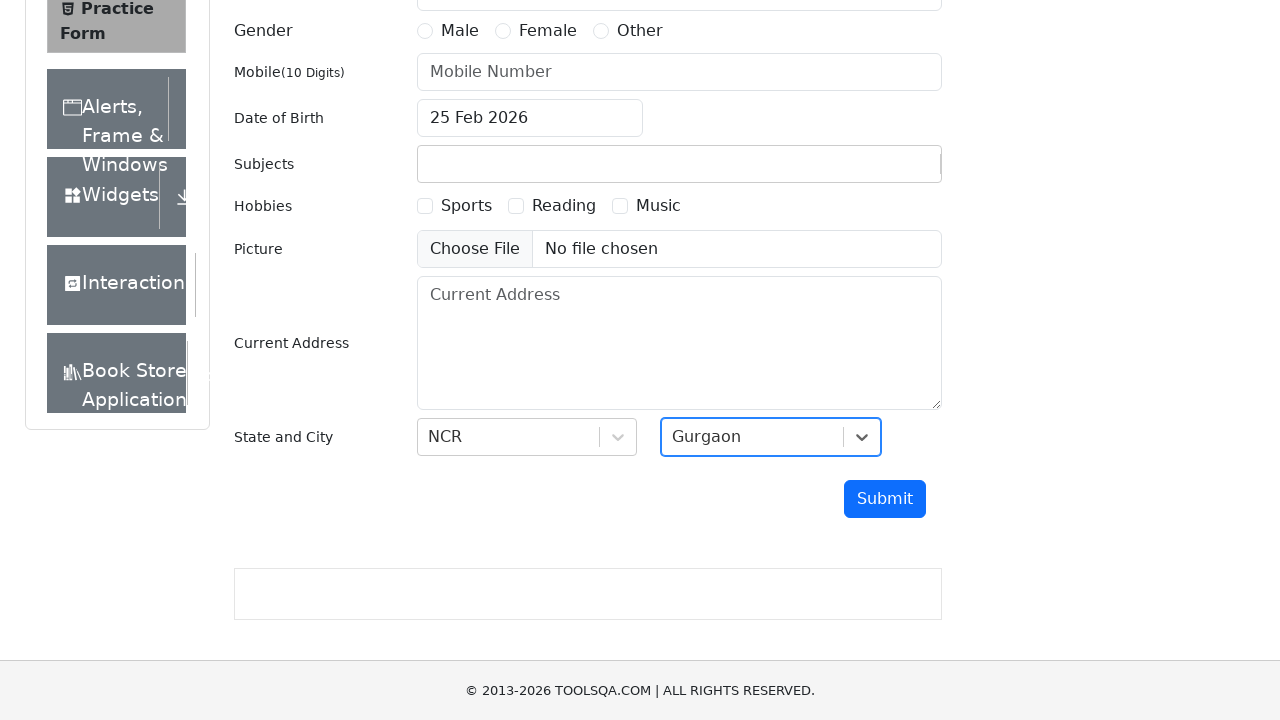